Tests JavaScript prompt dialog by clicking a button to trigger it, entering text, and accepting the prompt

Starting URL: https://the-internet.herokuapp.com/javascript_alerts

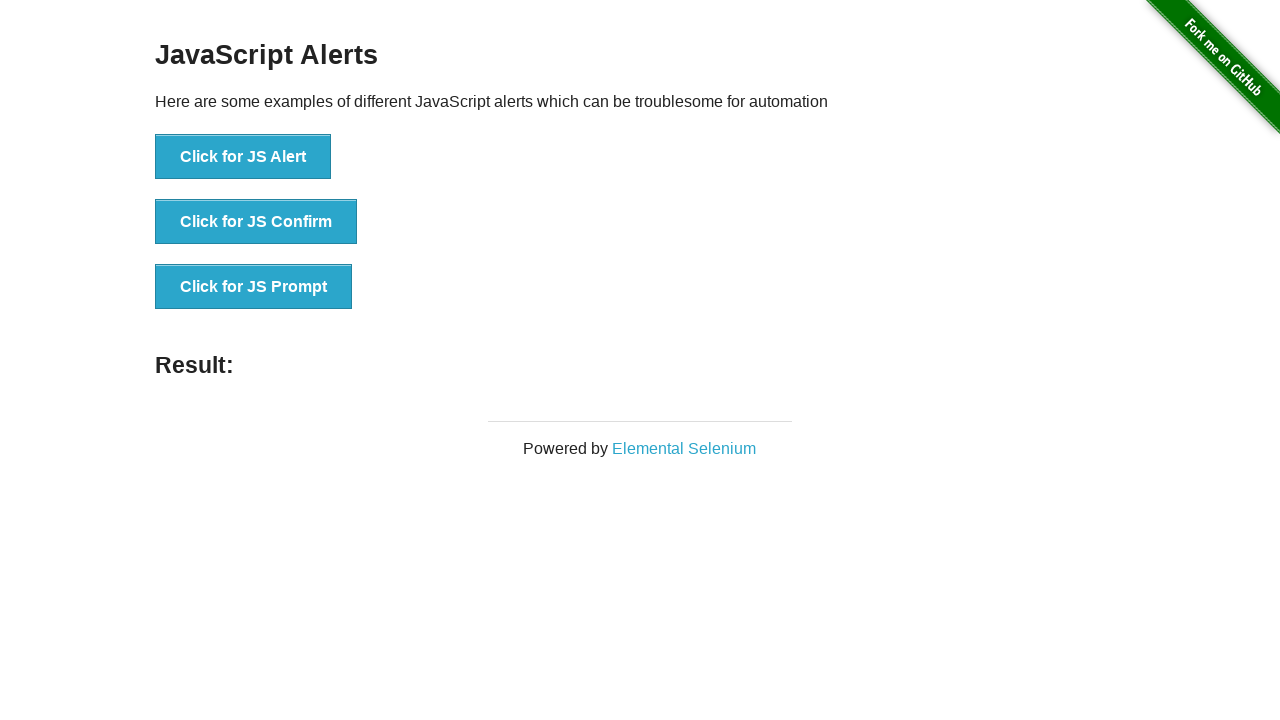

Set up dialog handler to accept prompt with text 'Marcus'
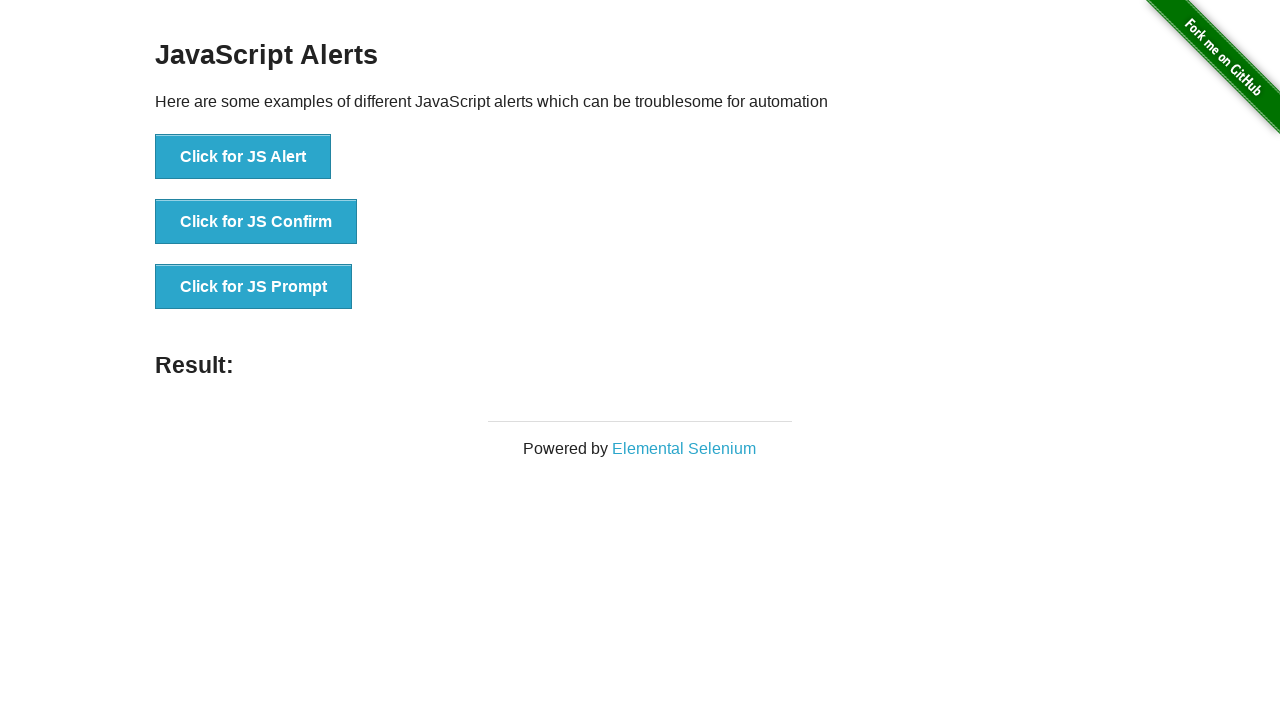

Clicked button to trigger JavaScript prompt dialog at (254, 287) on xpath=//button[text()='Click for JS Prompt']
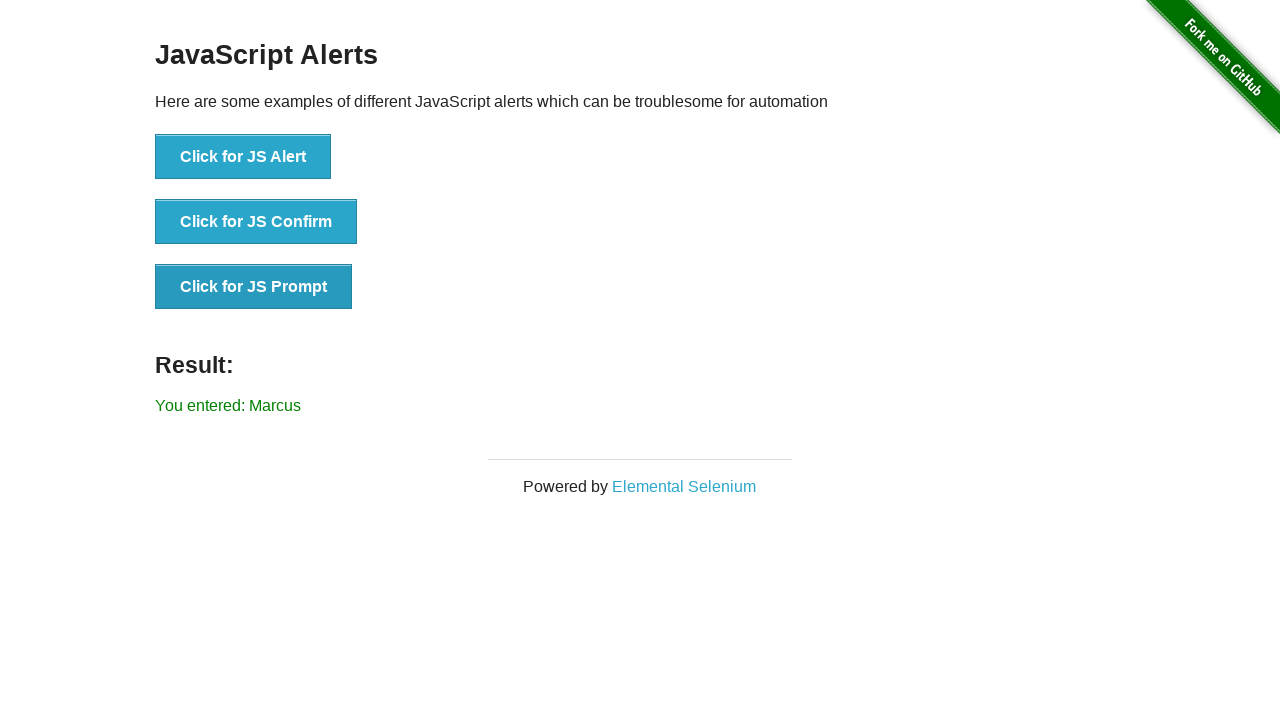

Prompt result element loaded and visible
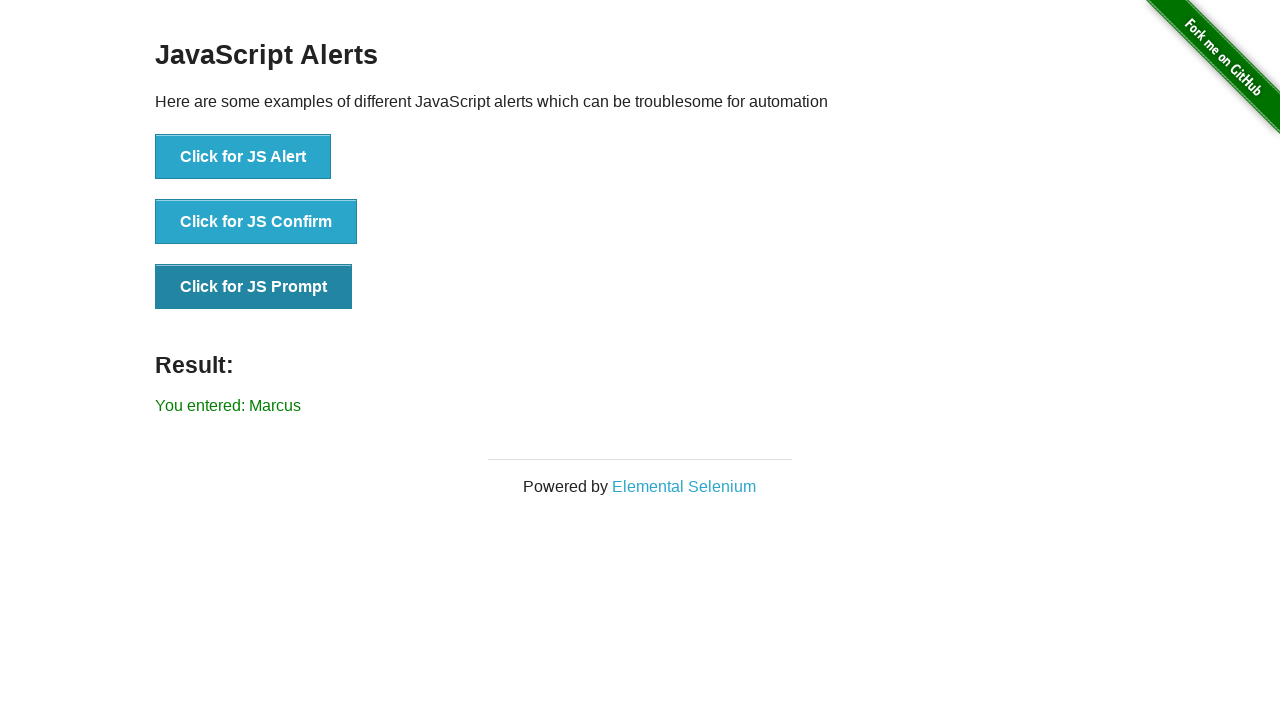

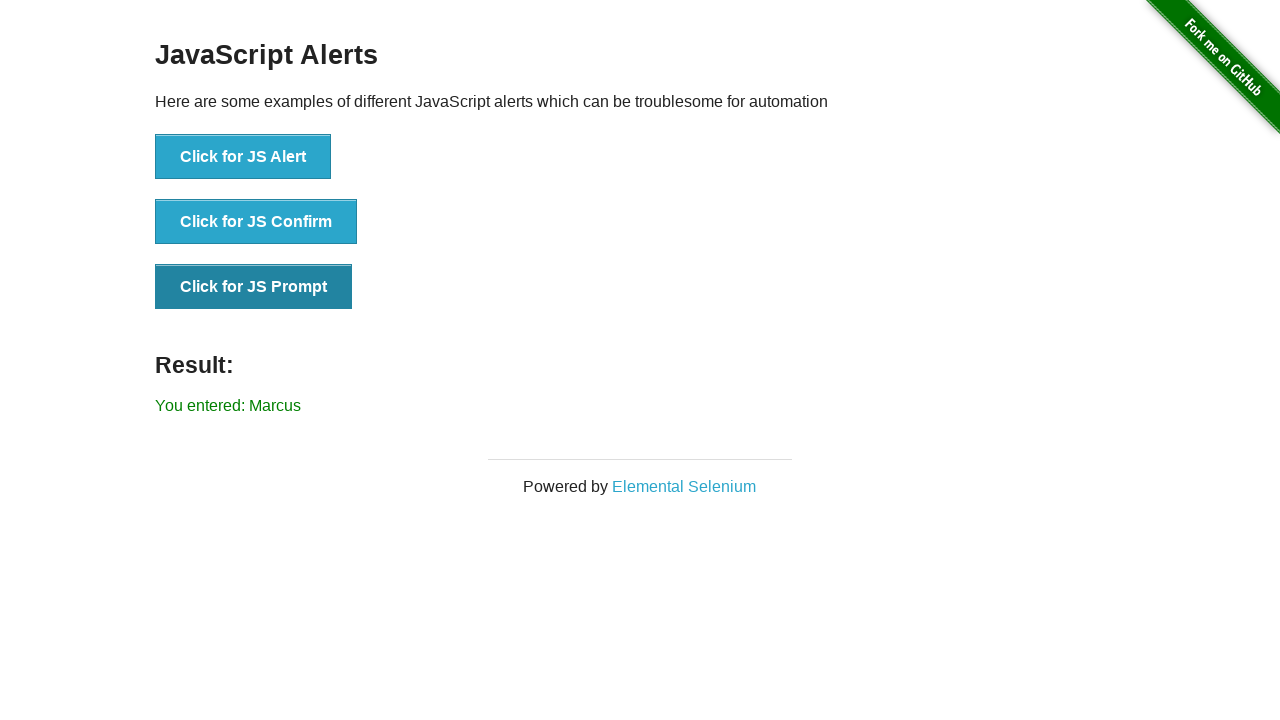